Tests table sorting by clicking the Email column header and verifying the column is sorted in ascending order

Starting URL: http://the-internet.herokuapp.com/tables

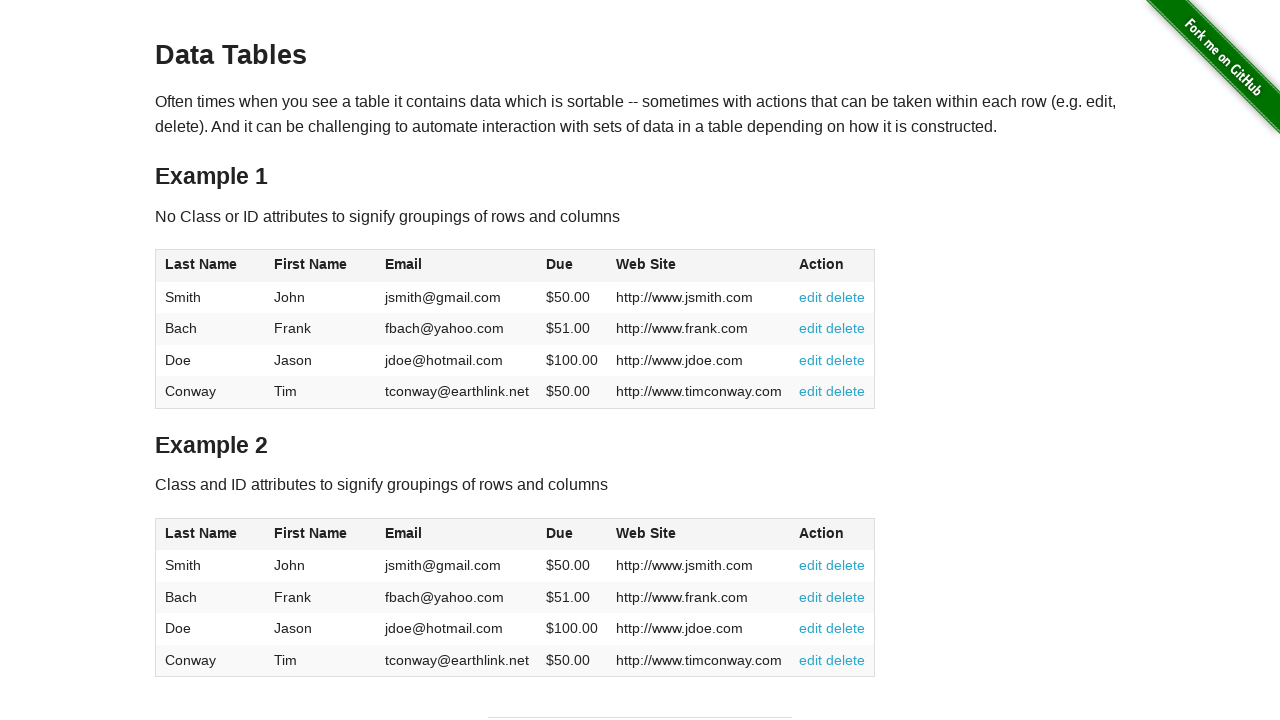

Clicked Email column header to sort ascending at (457, 266) on #table1 thead tr th:nth-of-type(3)
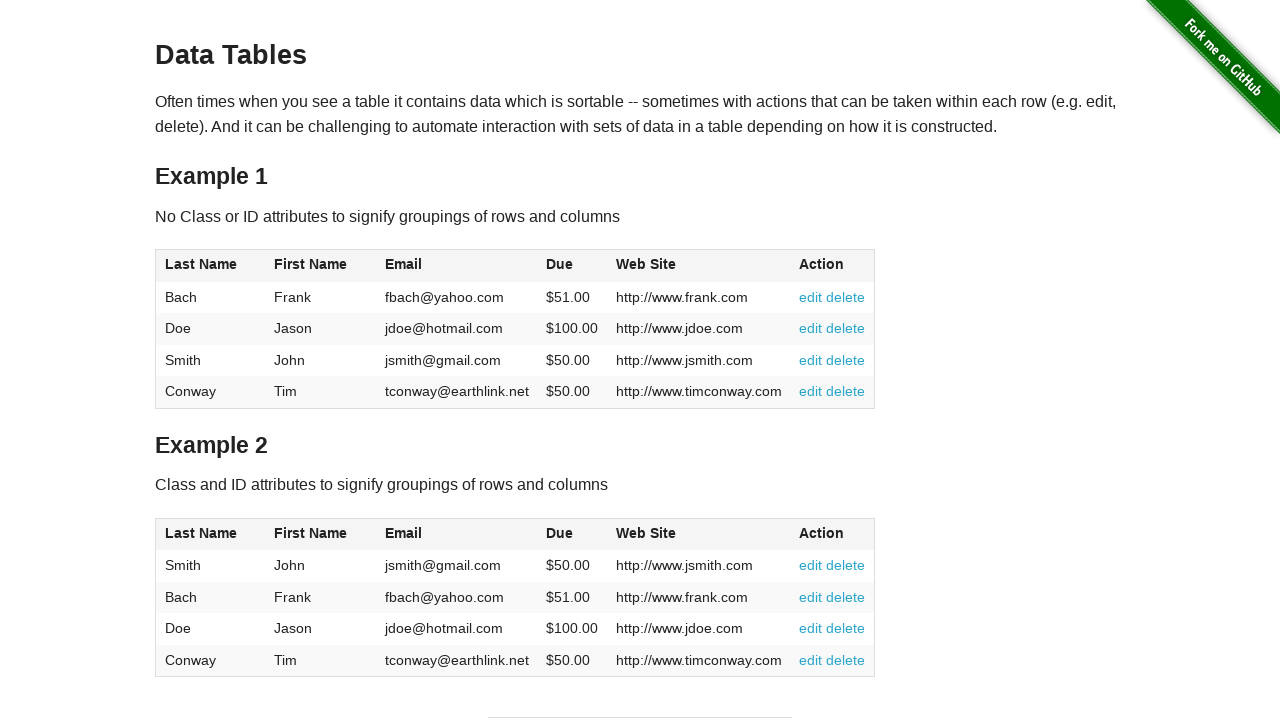

Email column cells loaded and visible
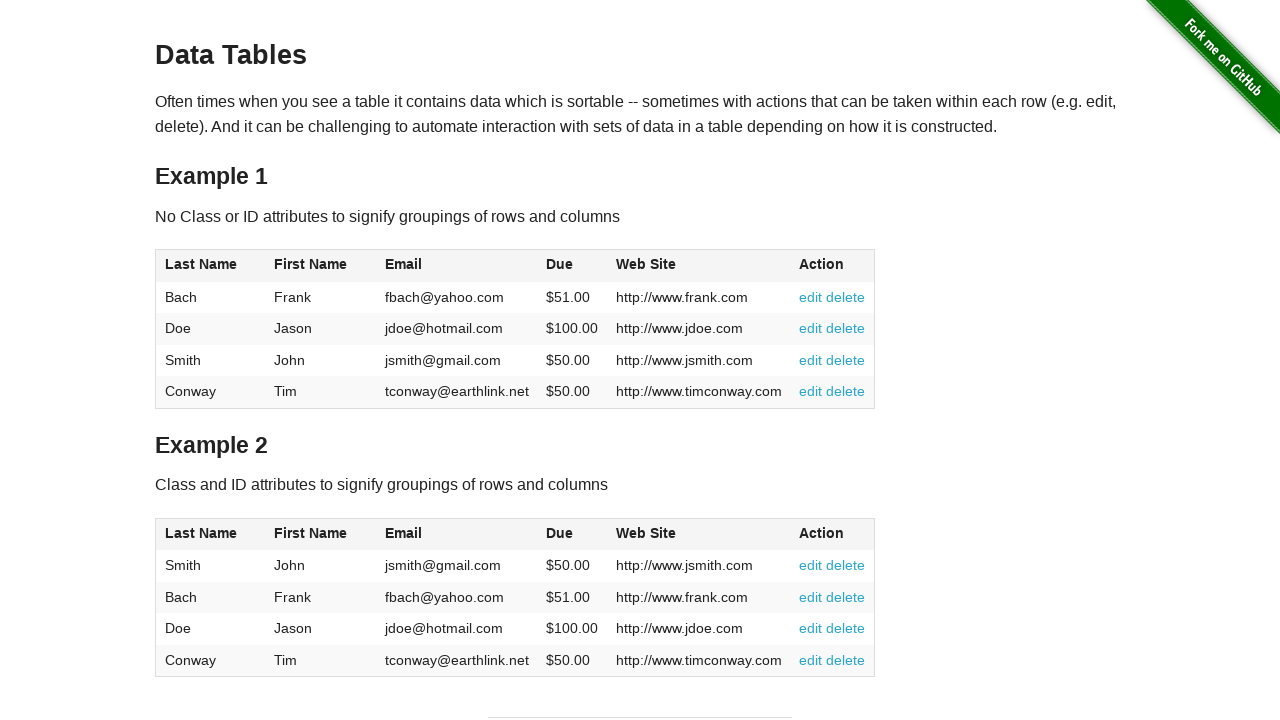

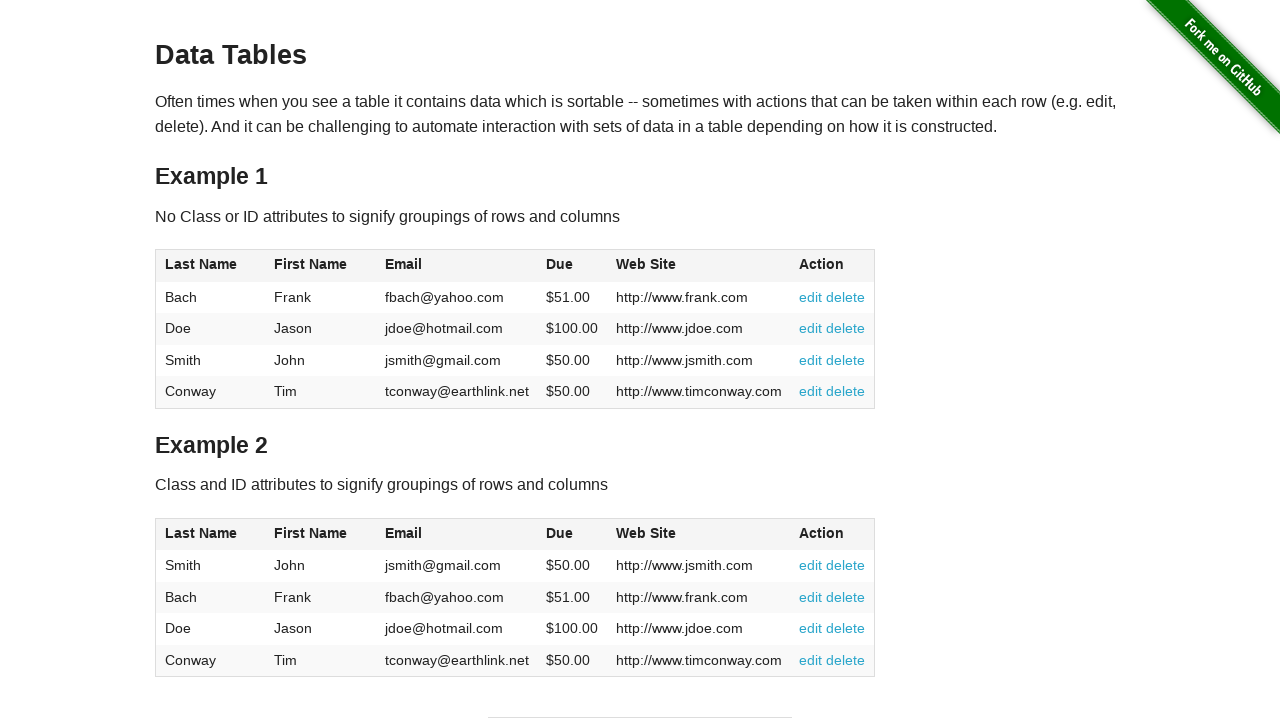